Tests that the todo counter updates correctly as items are added

Starting URL: https://demo.playwright.dev/todomvc

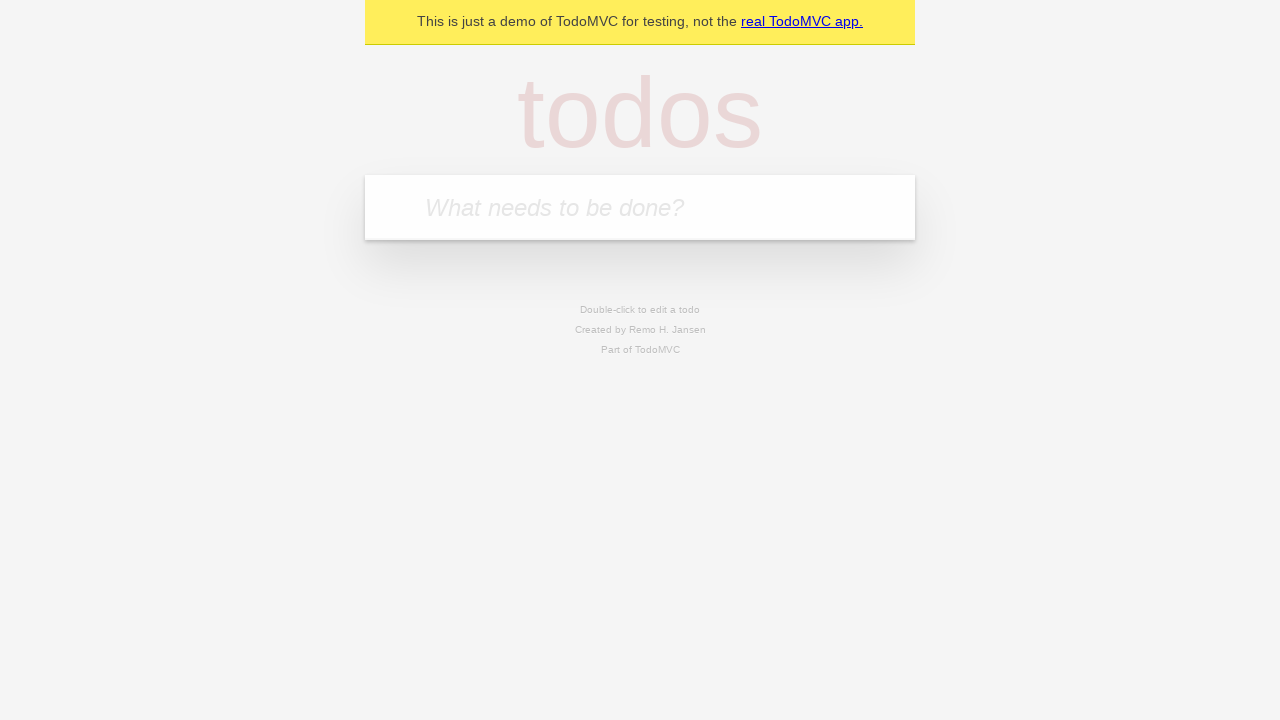

Filled todo input field with 'buy some cheese' on internal:attr=[placeholder="What needs to be done?"i]
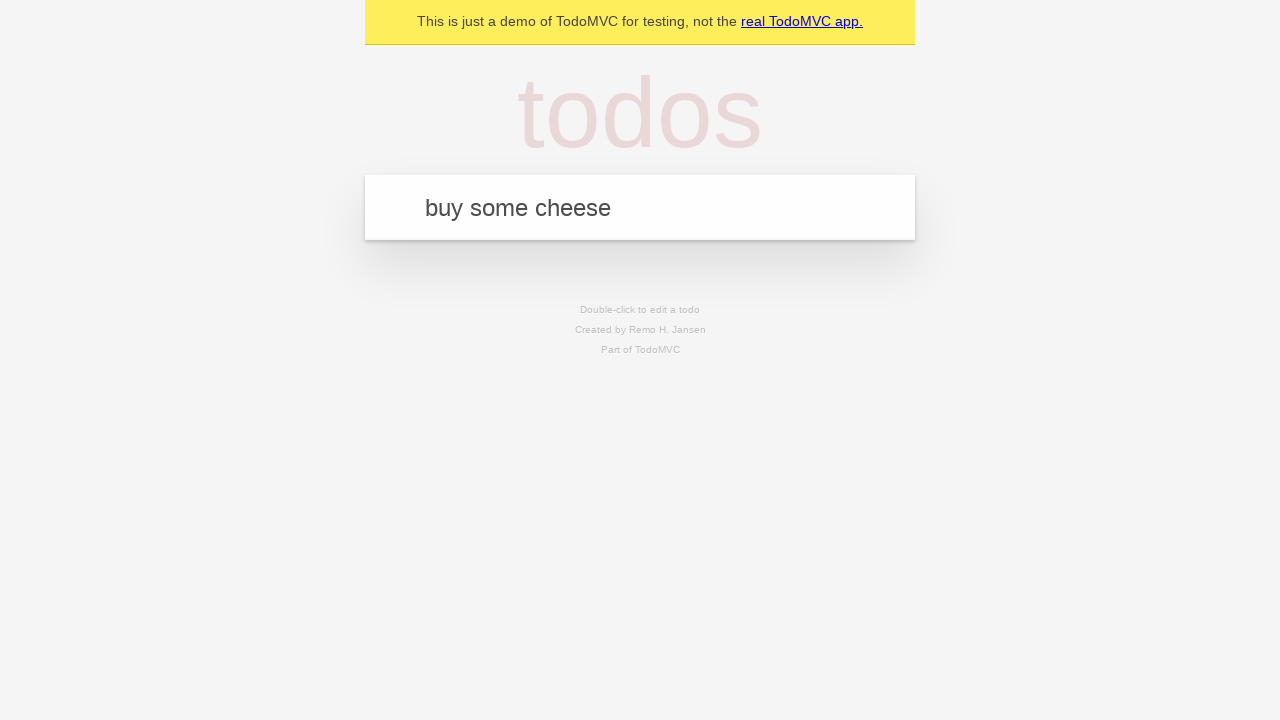

Pressed Enter to add first todo item on internal:attr=[placeholder="What needs to be done?"i]
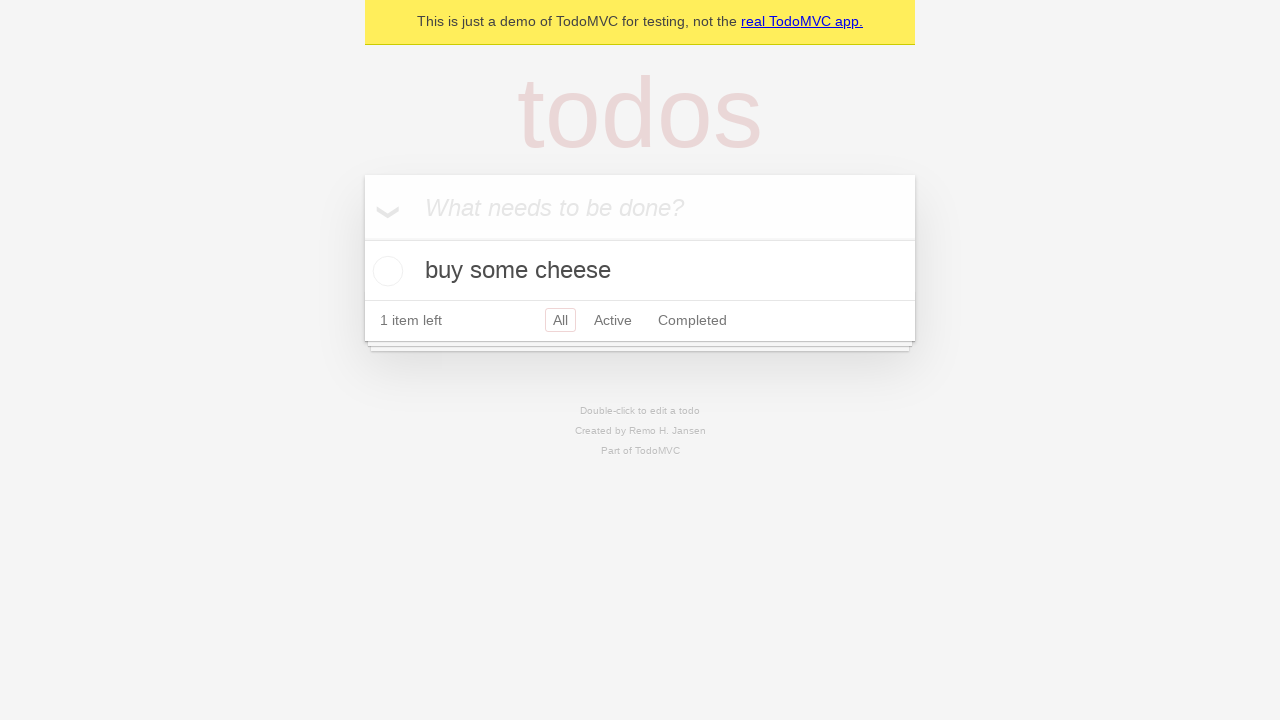

Todo counter element loaded
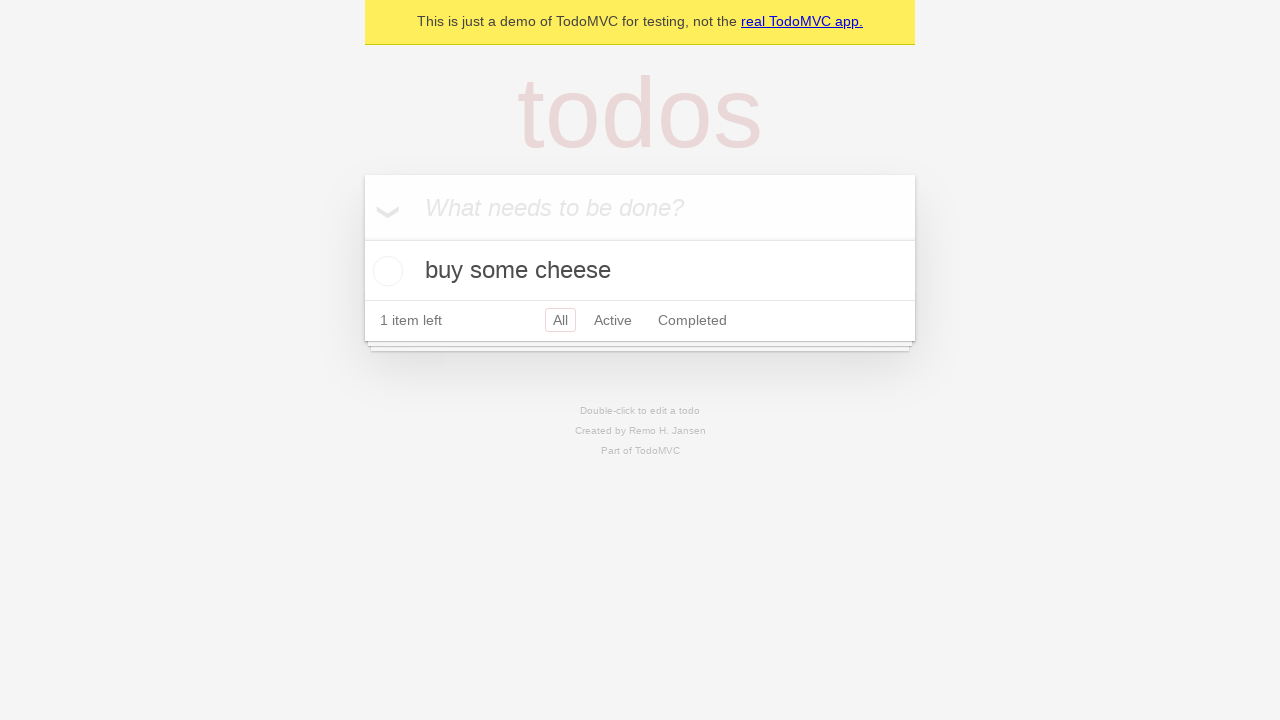

Filled todo input field with 'feed the cat' on internal:attr=[placeholder="What needs to be done?"i]
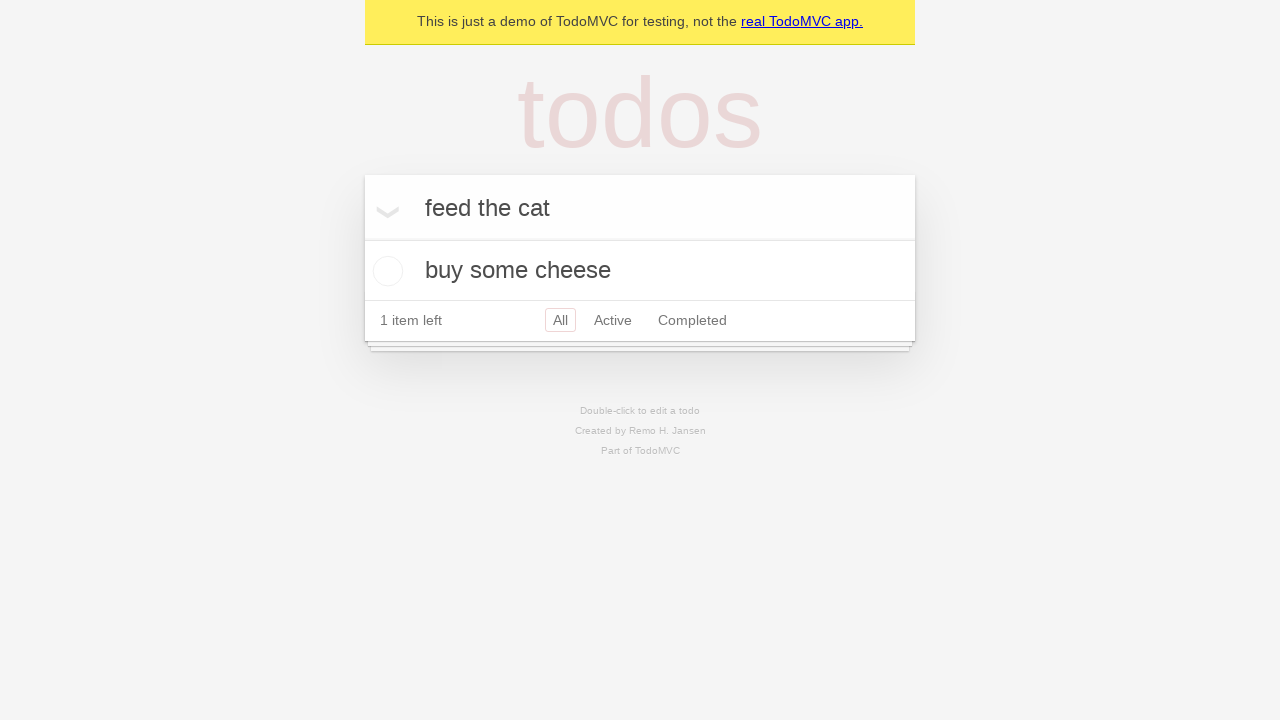

Pressed Enter to add second todo item on internal:attr=[placeholder="What needs to be done?"i]
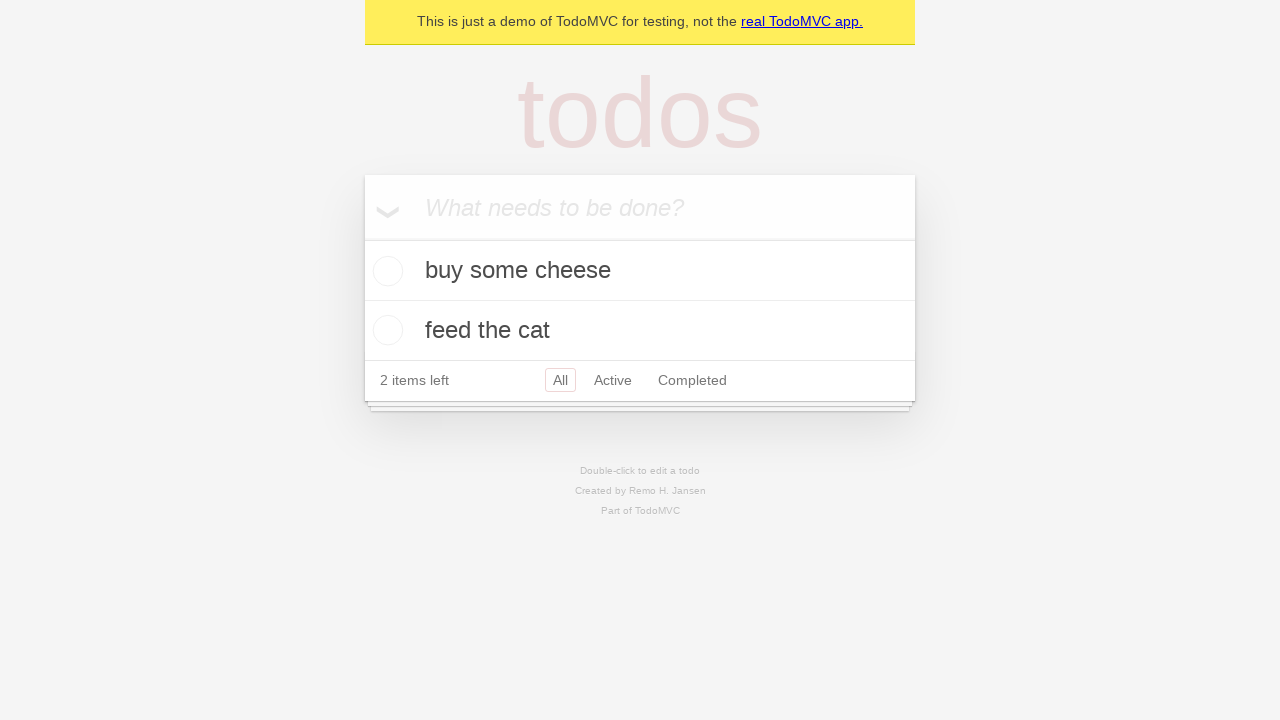

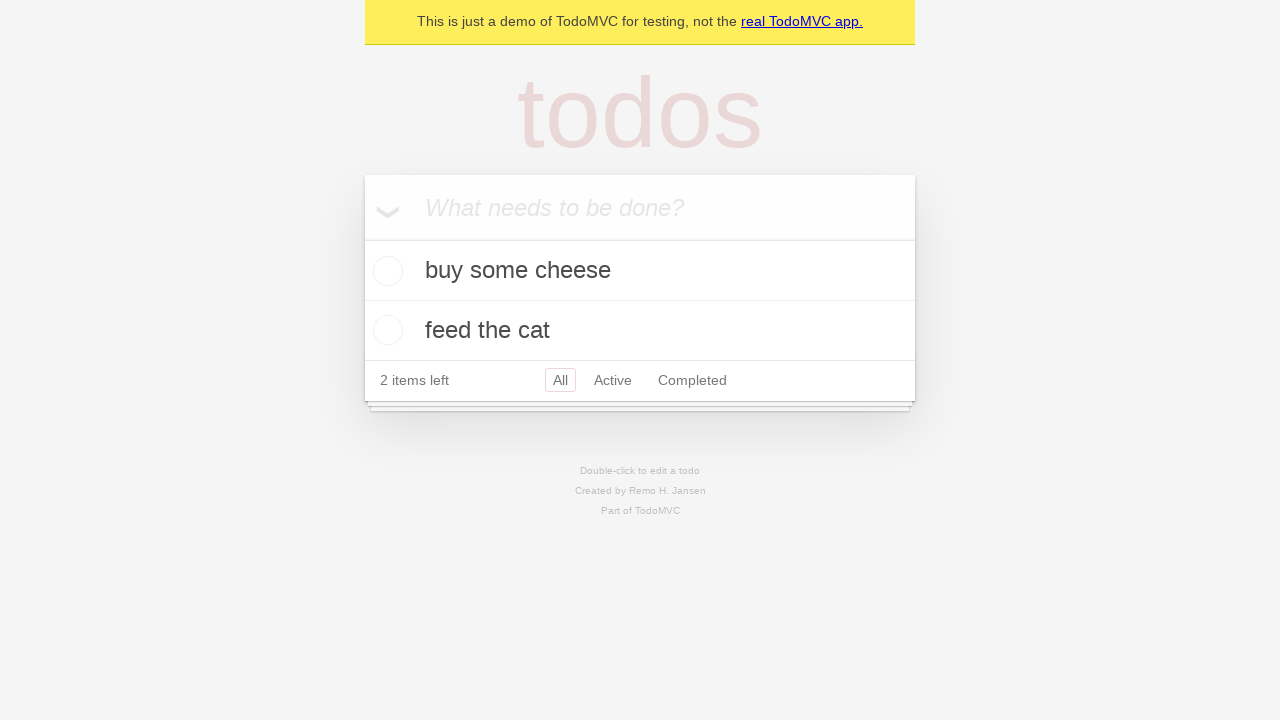